Navigates to the business page and fills the email field with text

Starting URL: https://tasnet.uz/business

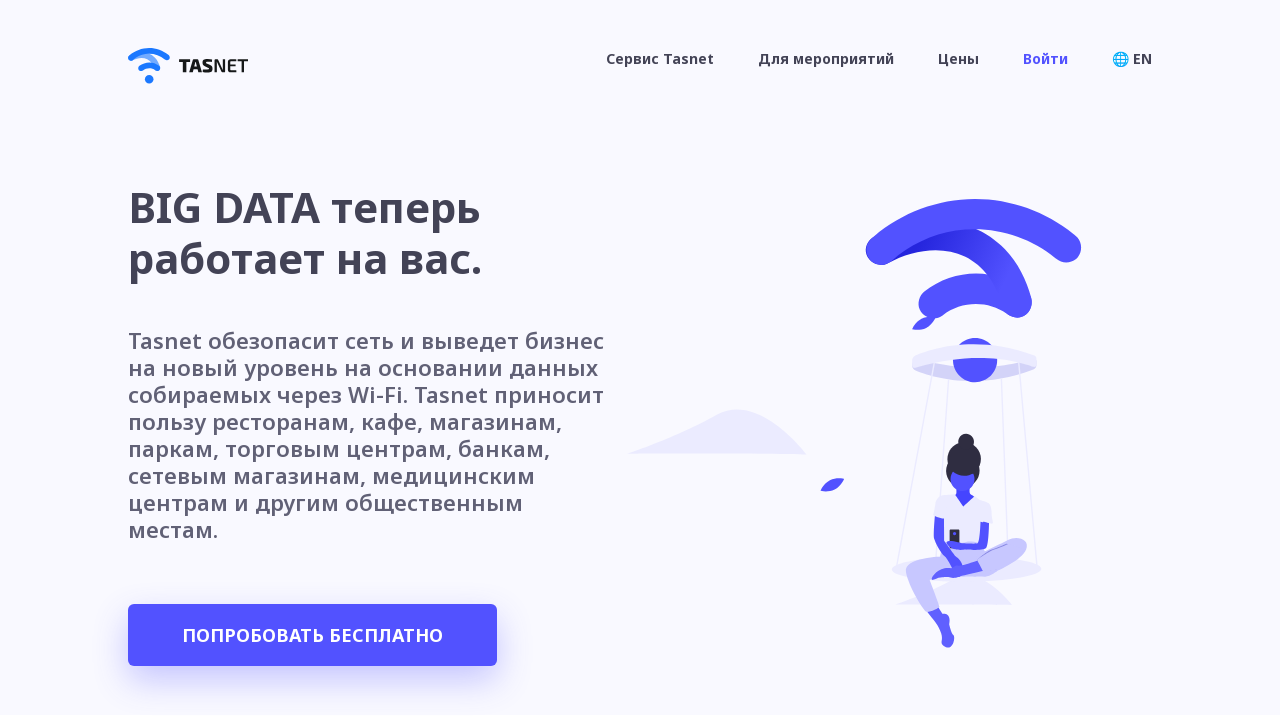

Navigated to business page at https://tasnet.uz/business
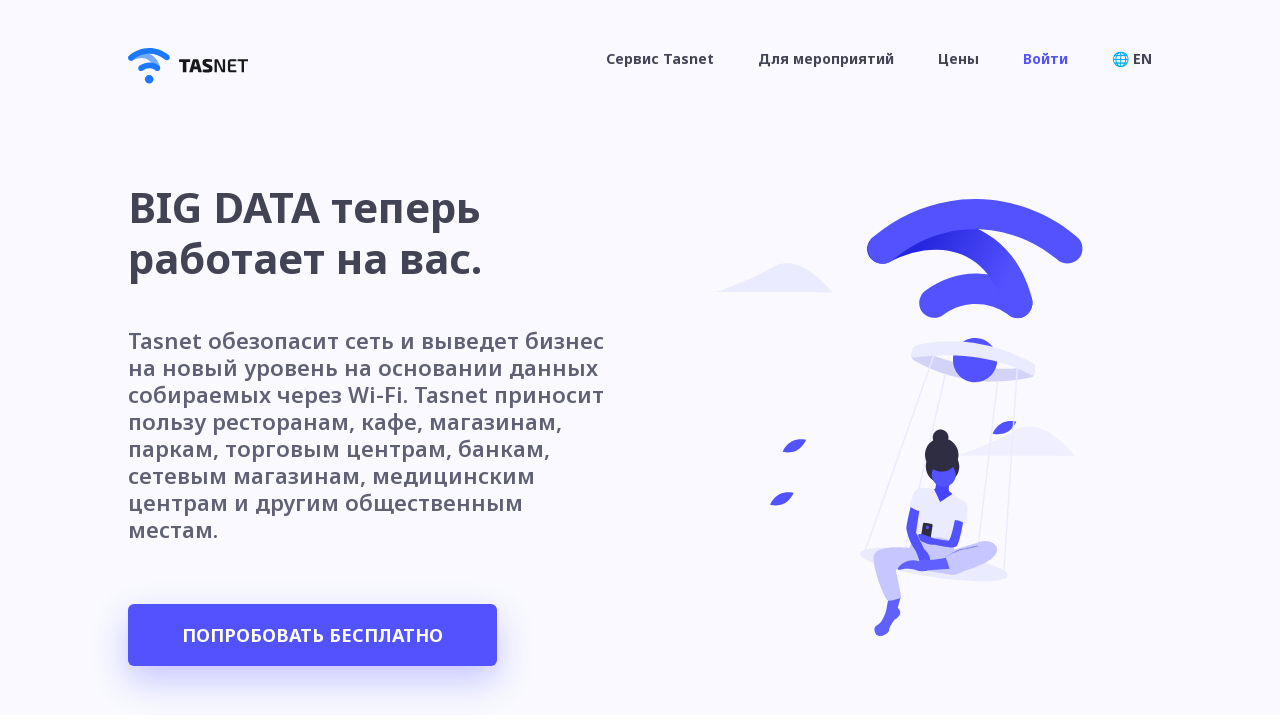

Filled email field with 'Java' on #email
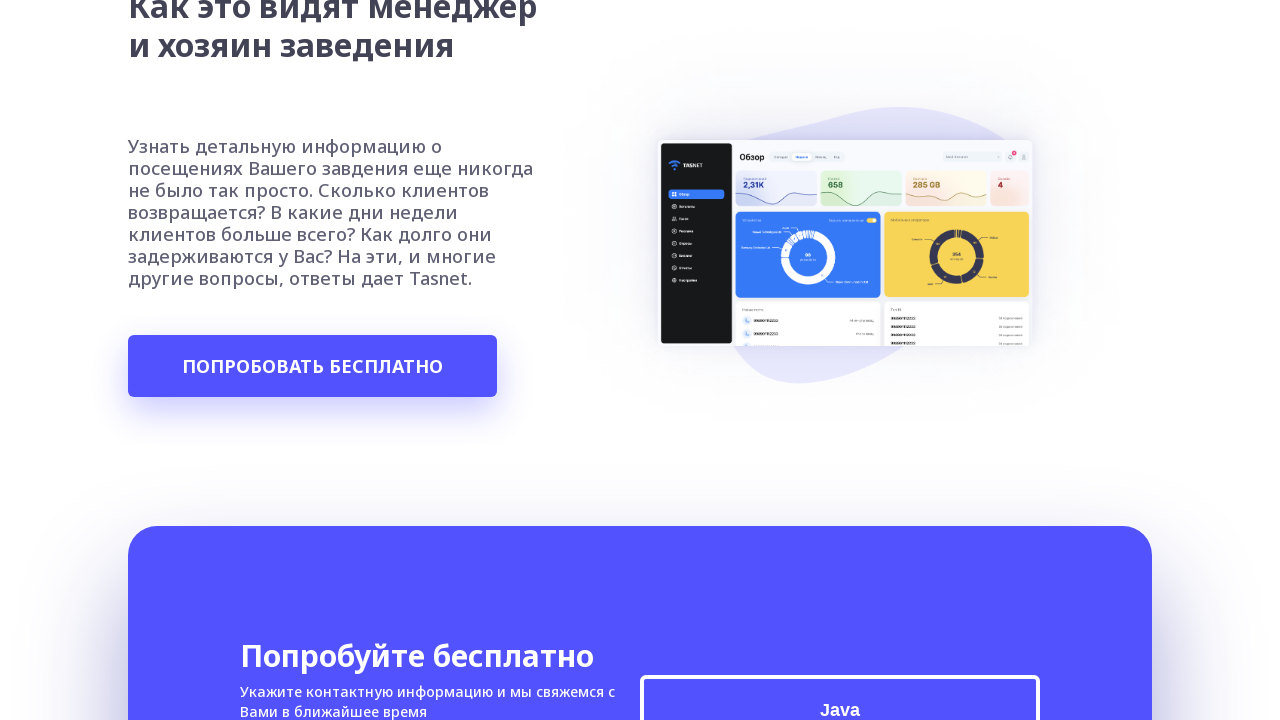

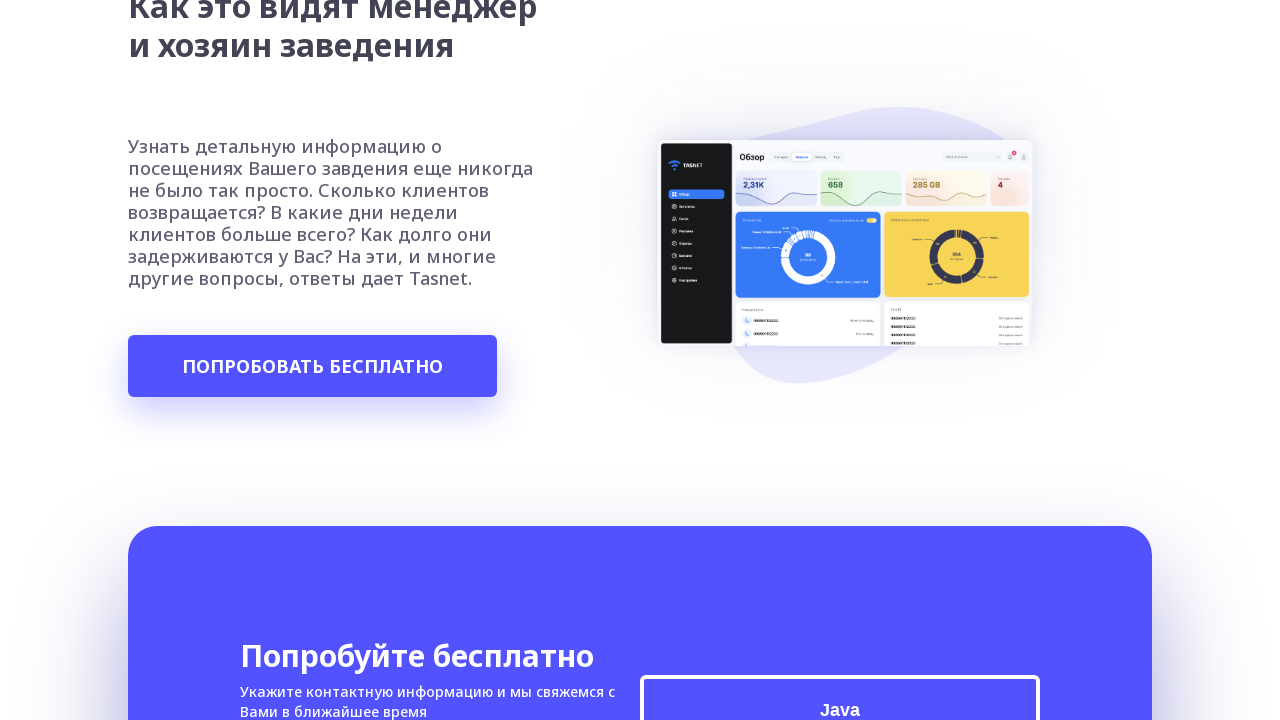